Tests that clicking "Clear completed" removes completed items from the list.

Starting URL: https://demo.playwright.dev/todomvc

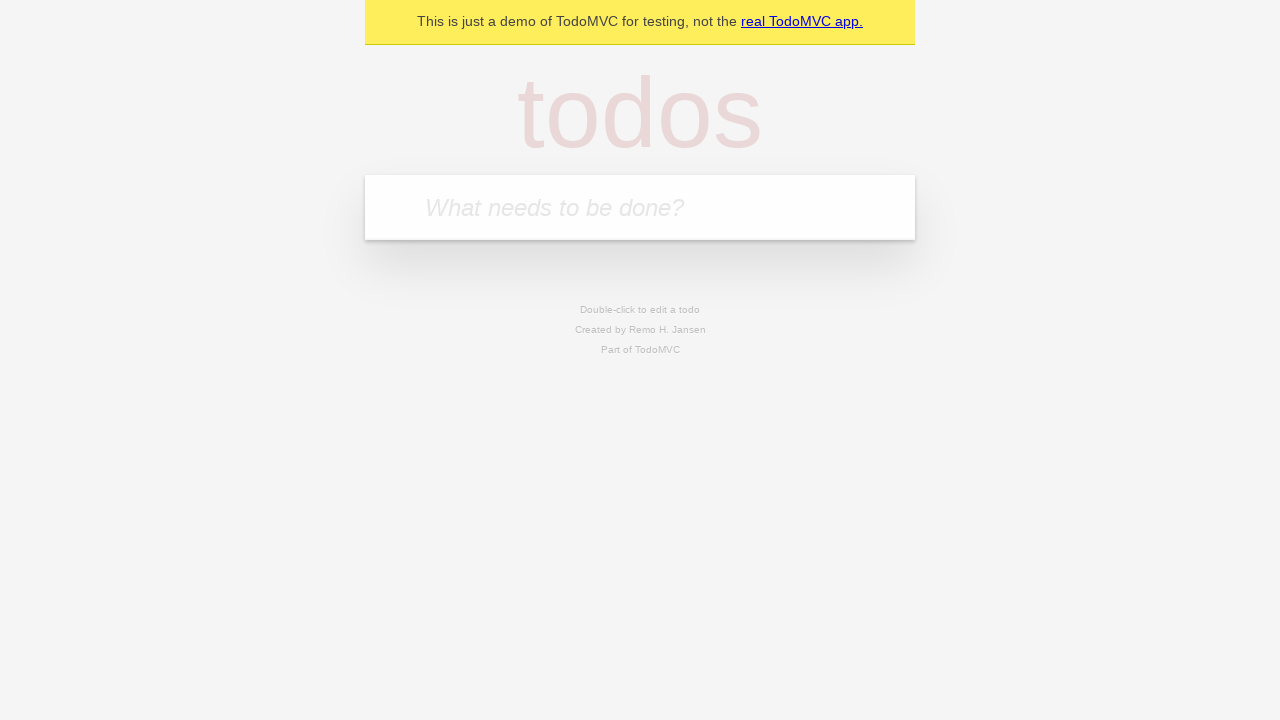

Filled todo input with 'buy some cheese' on internal:attr=[placeholder="What needs to be done?"i]
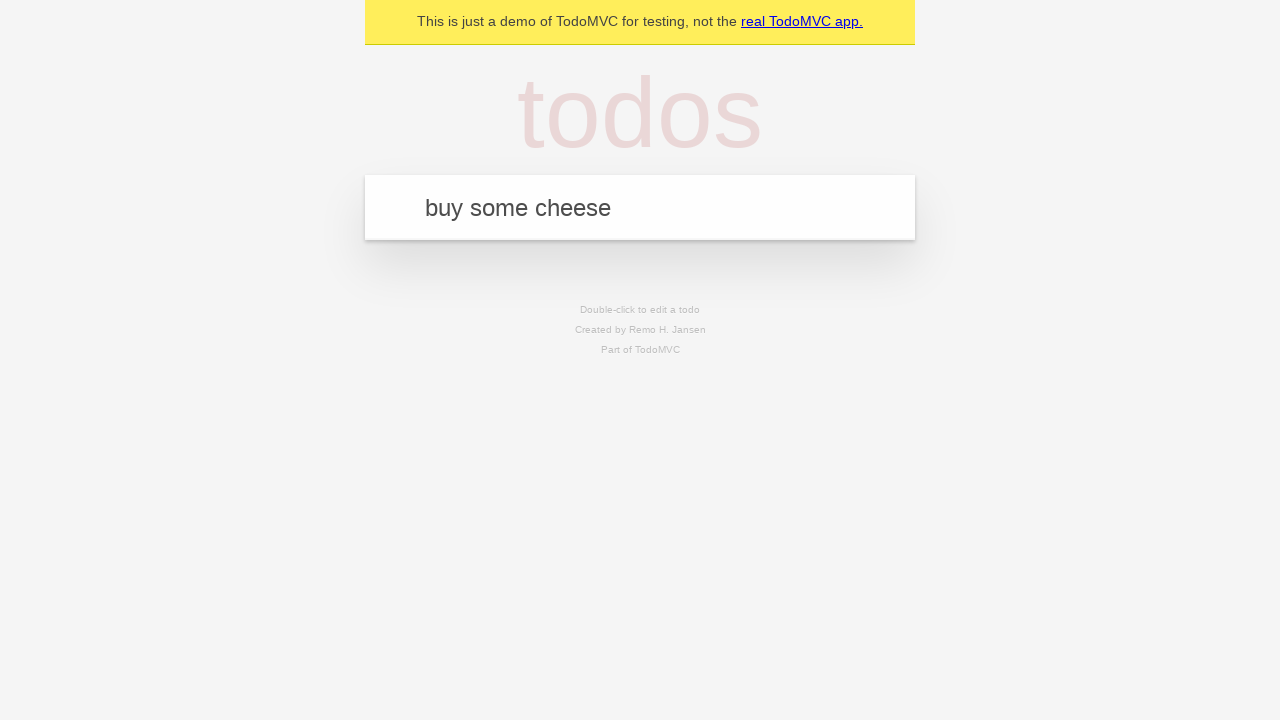

Pressed Enter to add todo 'buy some cheese' on internal:attr=[placeholder="What needs to be done?"i]
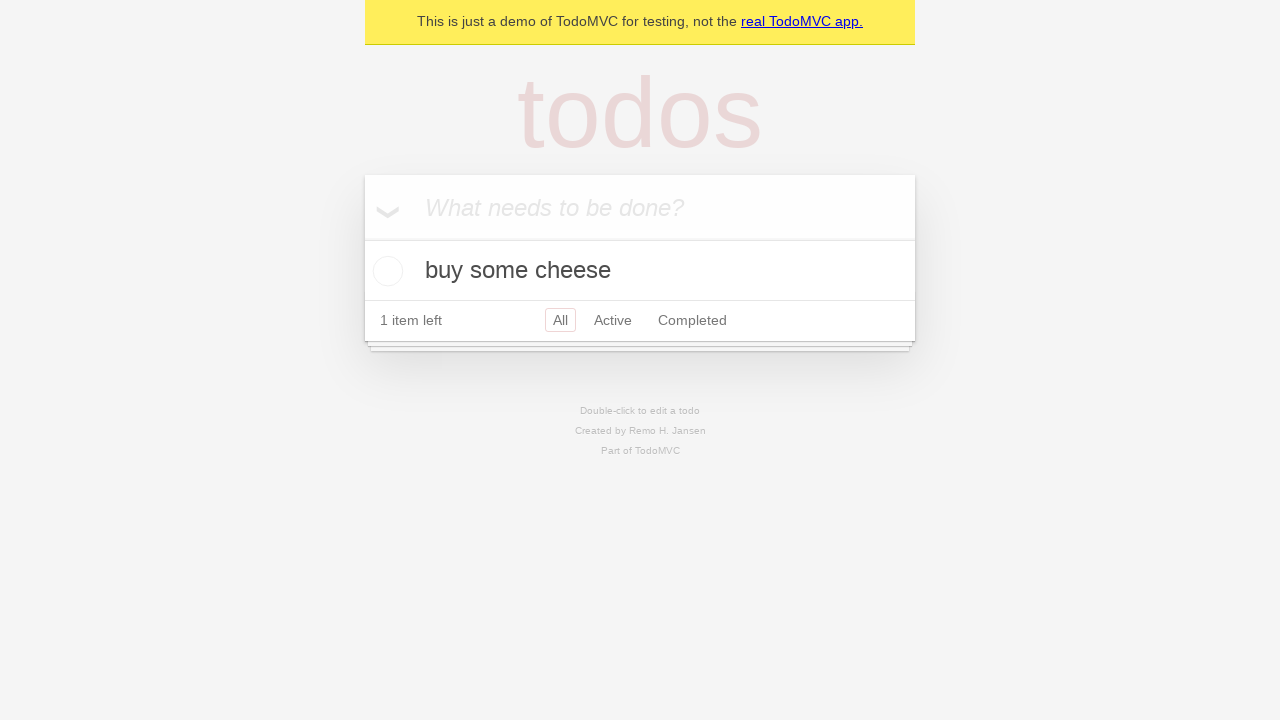

Filled todo input with 'feed the cat' on internal:attr=[placeholder="What needs to be done?"i]
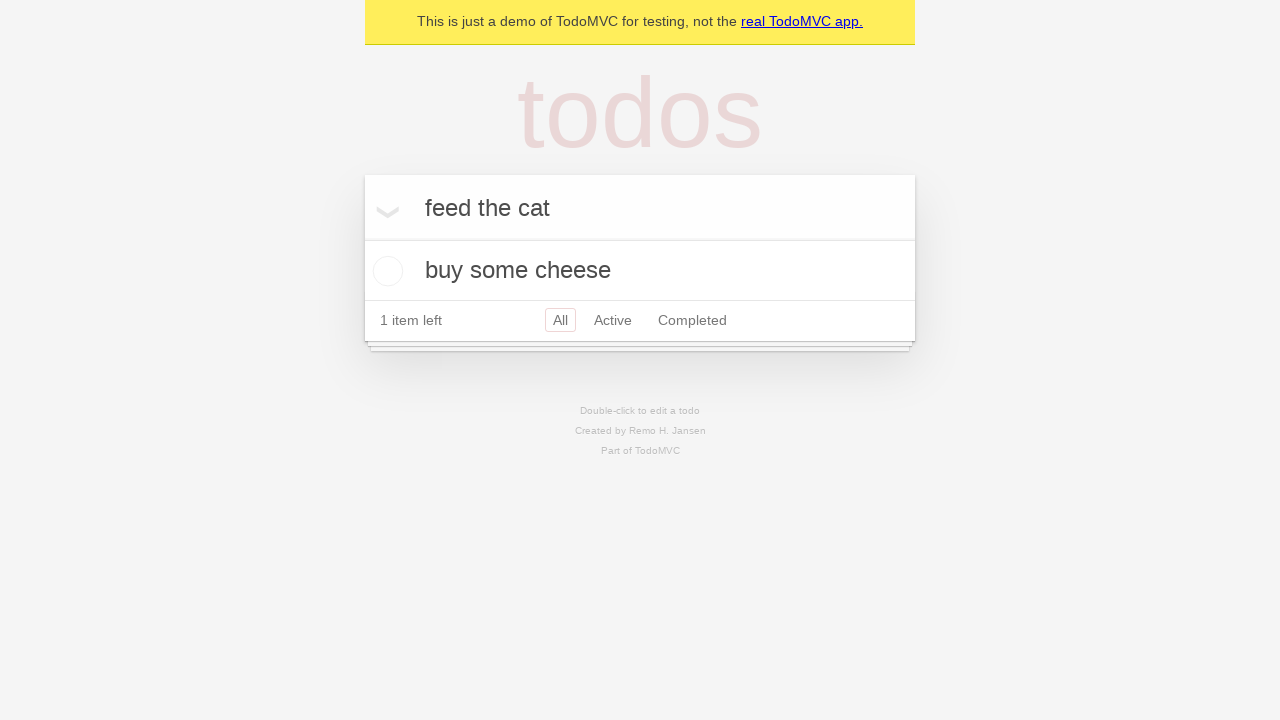

Pressed Enter to add todo 'feed the cat' on internal:attr=[placeholder="What needs to be done?"i]
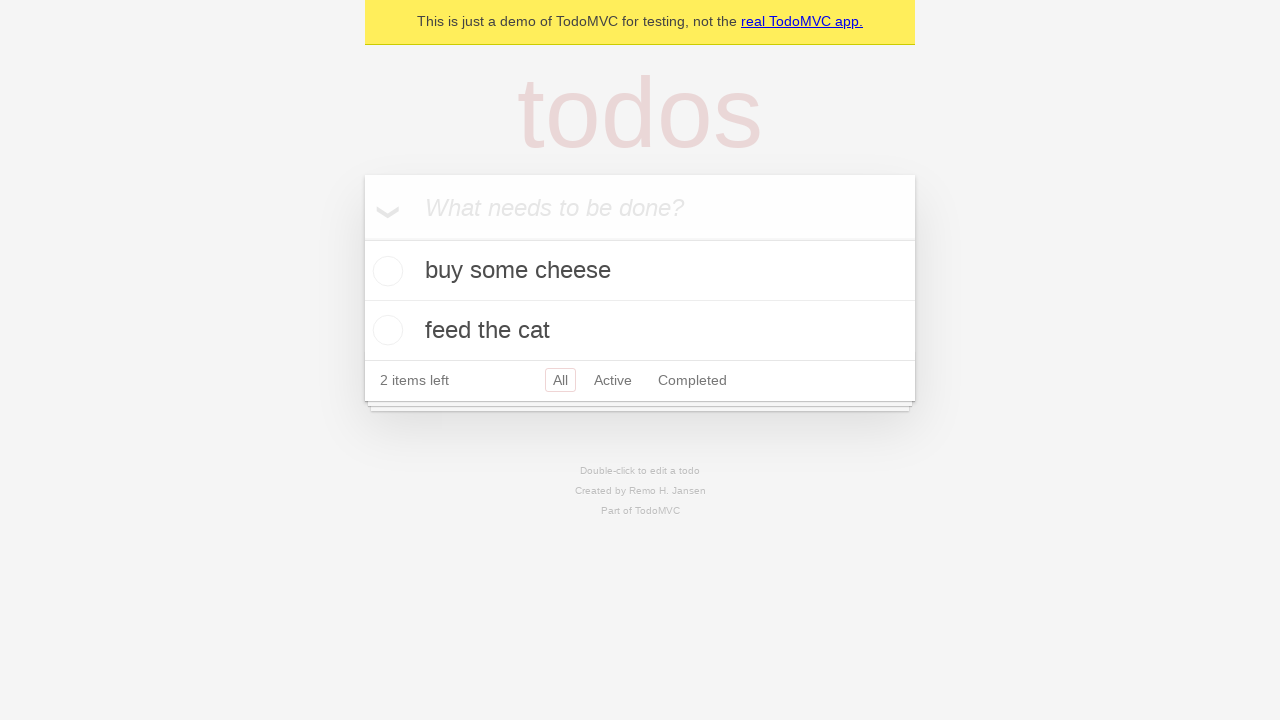

Filled todo input with 'book a doctors appointment' on internal:attr=[placeholder="What needs to be done?"i]
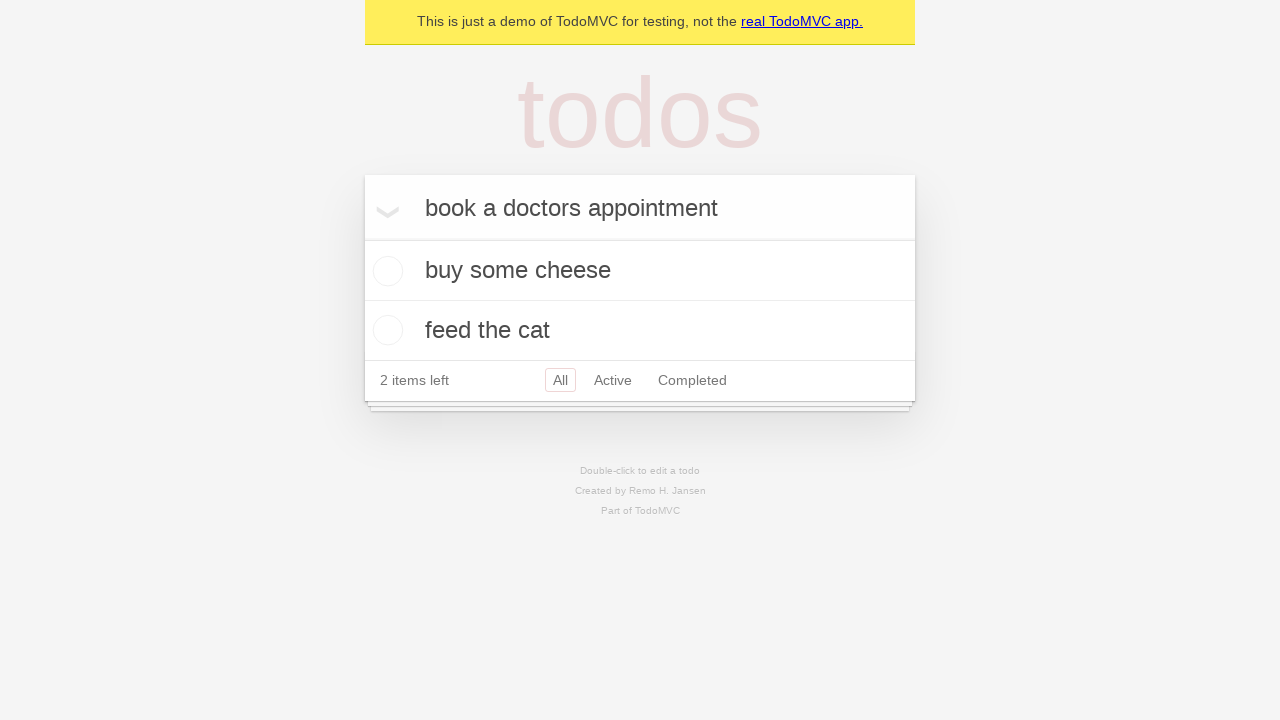

Pressed Enter to add todo 'book a doctors appointment' on internal:attr=[placeholder="What needs to be done?"i]
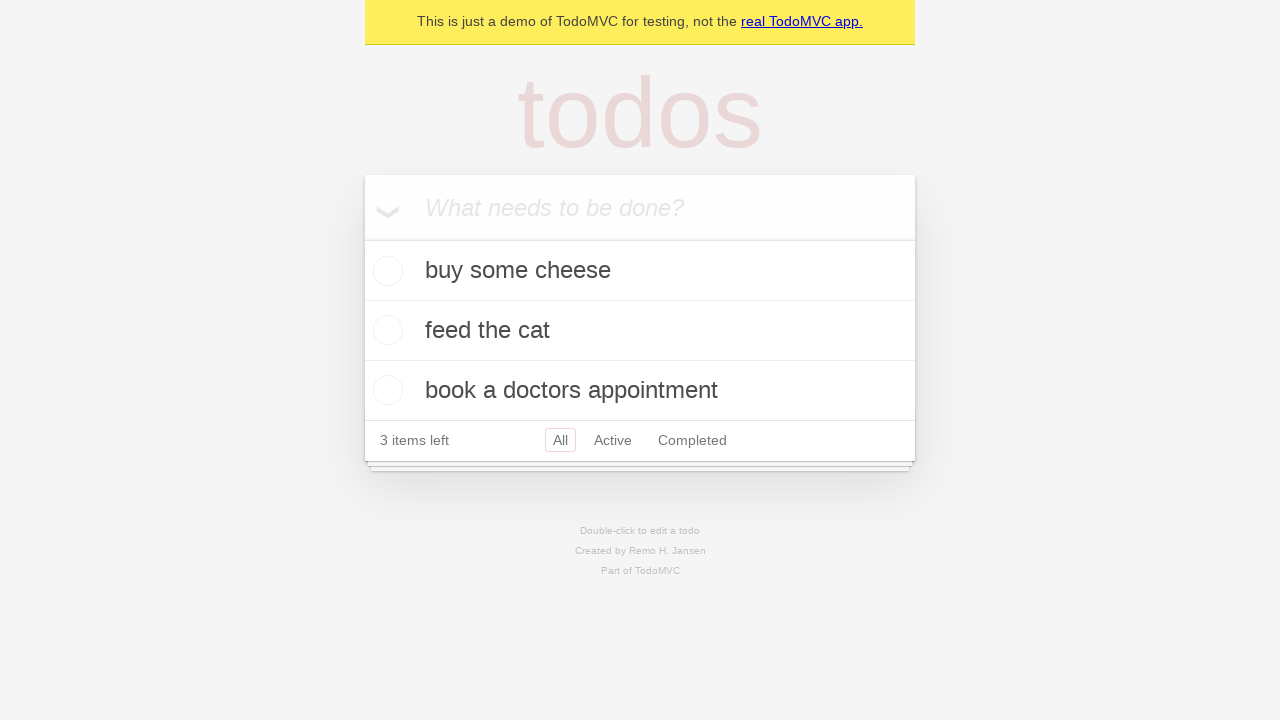

Checked the second todo item at (385, 330) on internal:testid=[data-testid="todo-item"s] >> nth=1 >> internal:role=checkbox
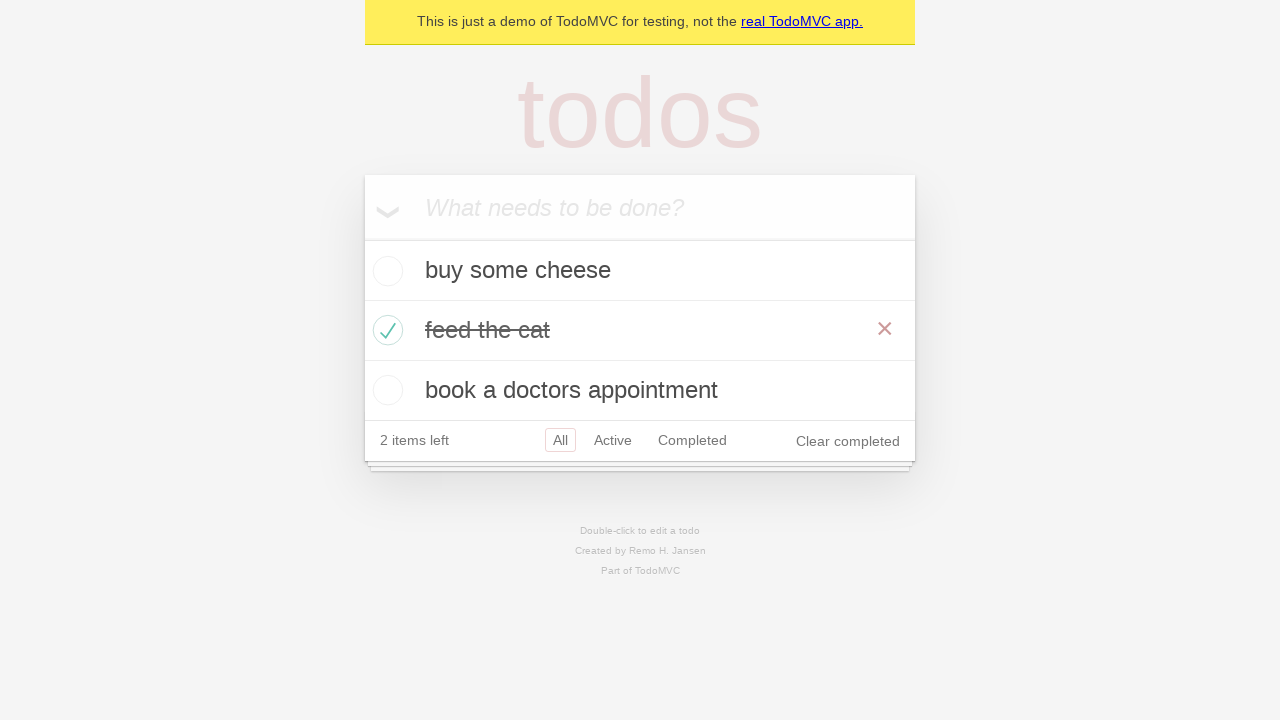

Clicked 'Clear completed' button to remove completed items at (848, 441) on internal:role=button[name="Clear completed"i]
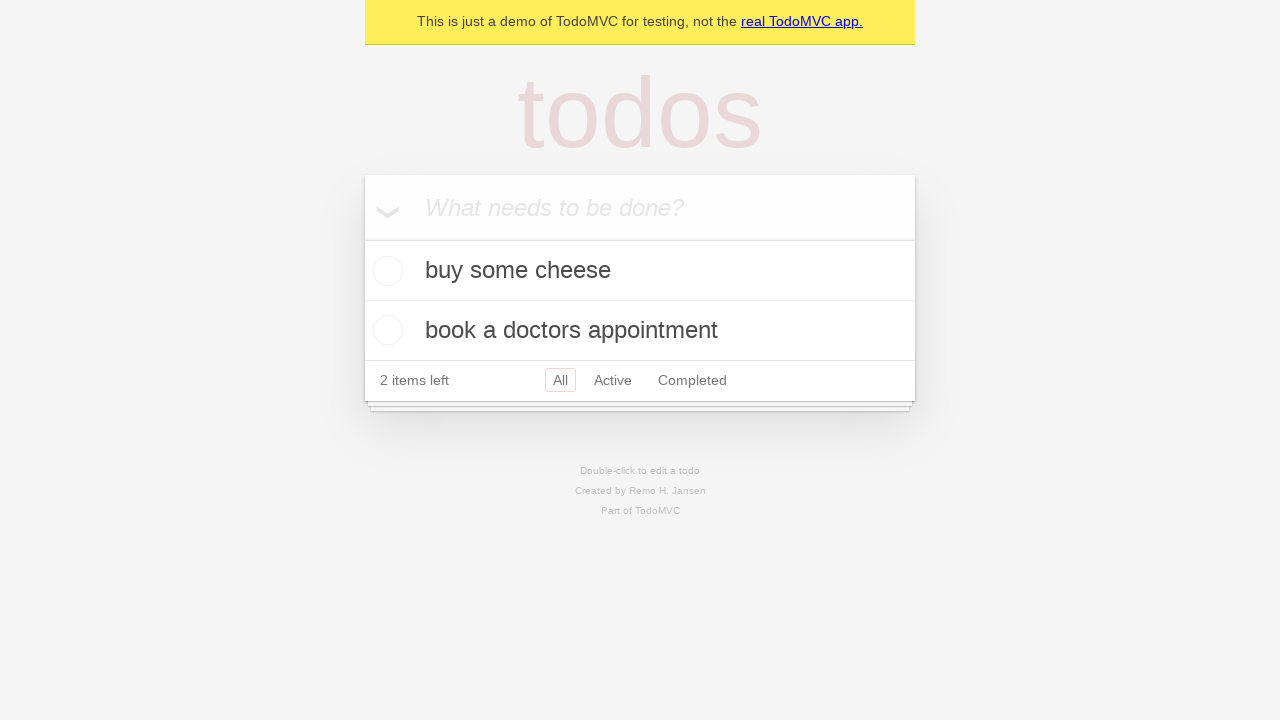

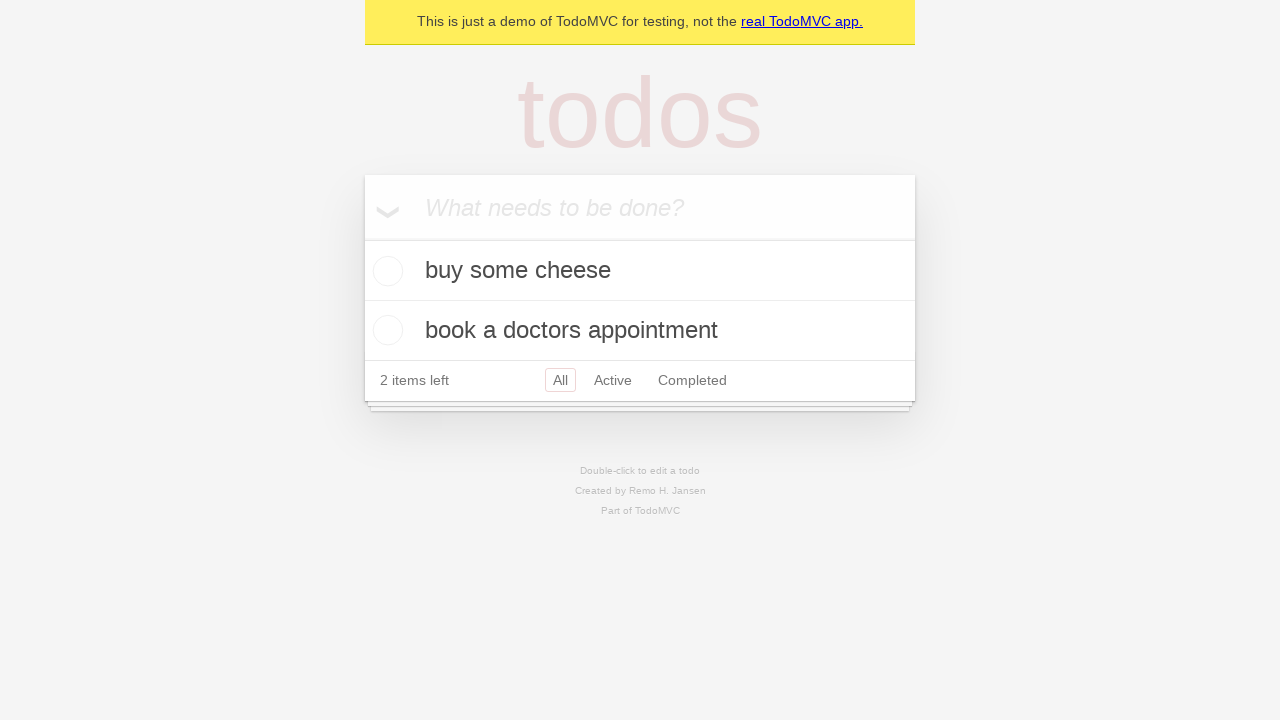